Navigates through Python.org website by clicking About menu, going to Downloads page, performing a search, and hovering over main navigation menu items

Starting URL: https://www.python.org

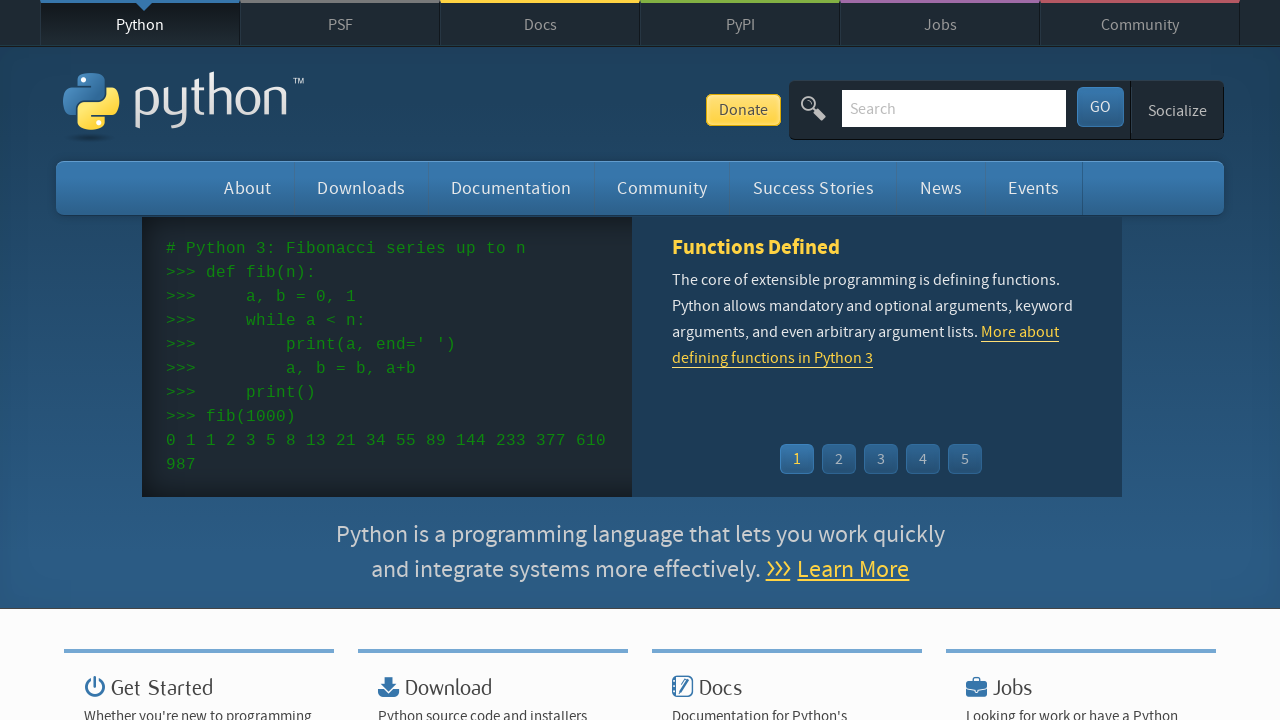

Clicked About menu link at (248, 188) on xpath=//ul[@class='navigation menu']//a[@href='/about/']
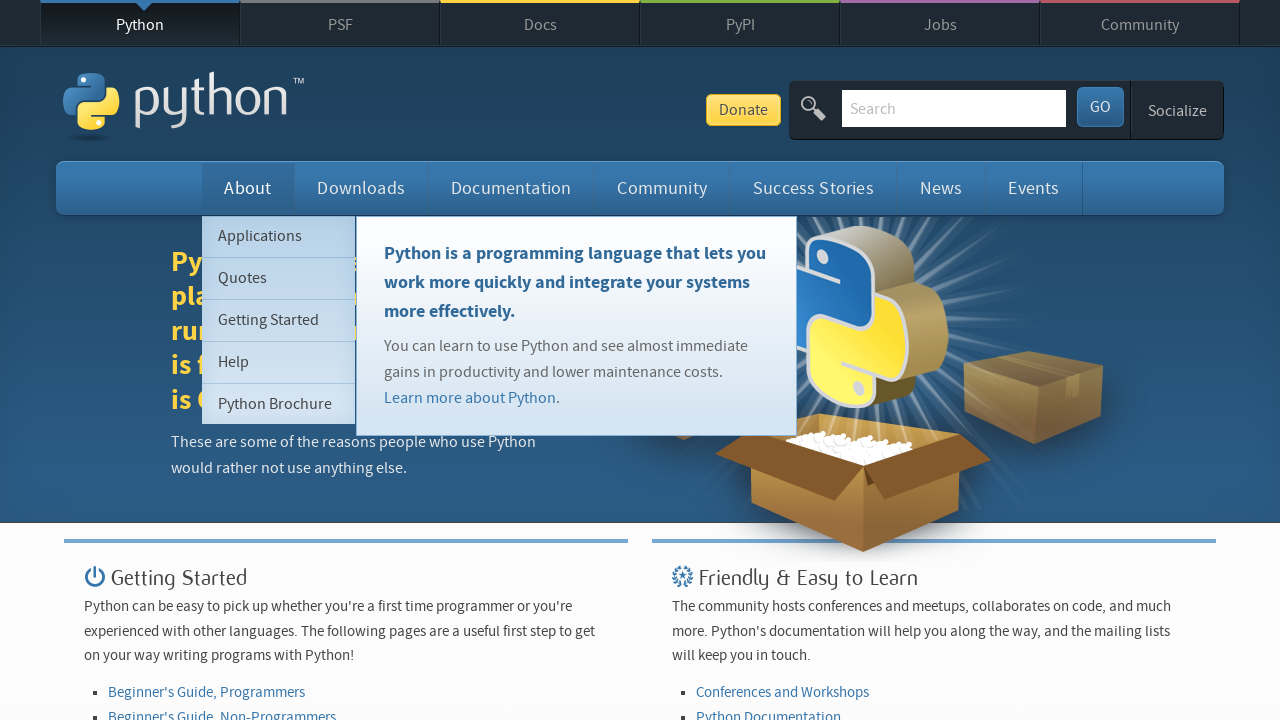

About page header loaded
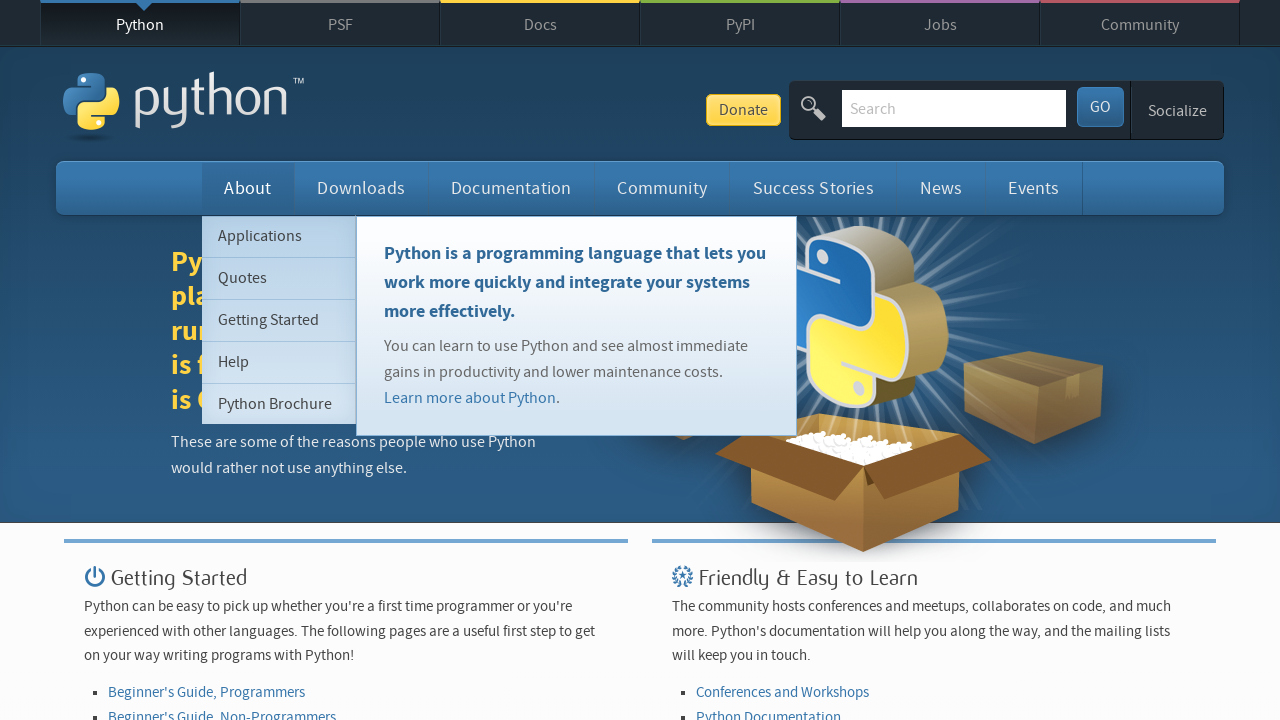

Clicked Downloads link at (361, 188) on text=Downloads
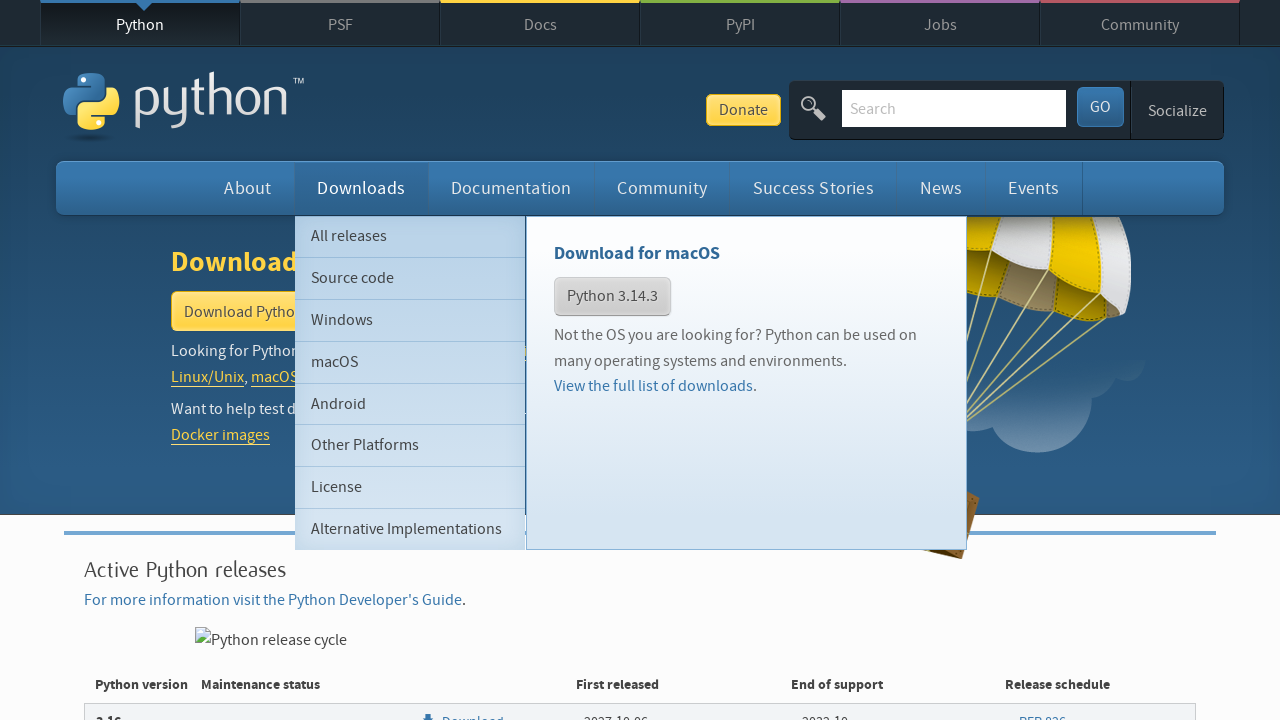

Cleared search input field on xpath=//input[@id='id-search-field']
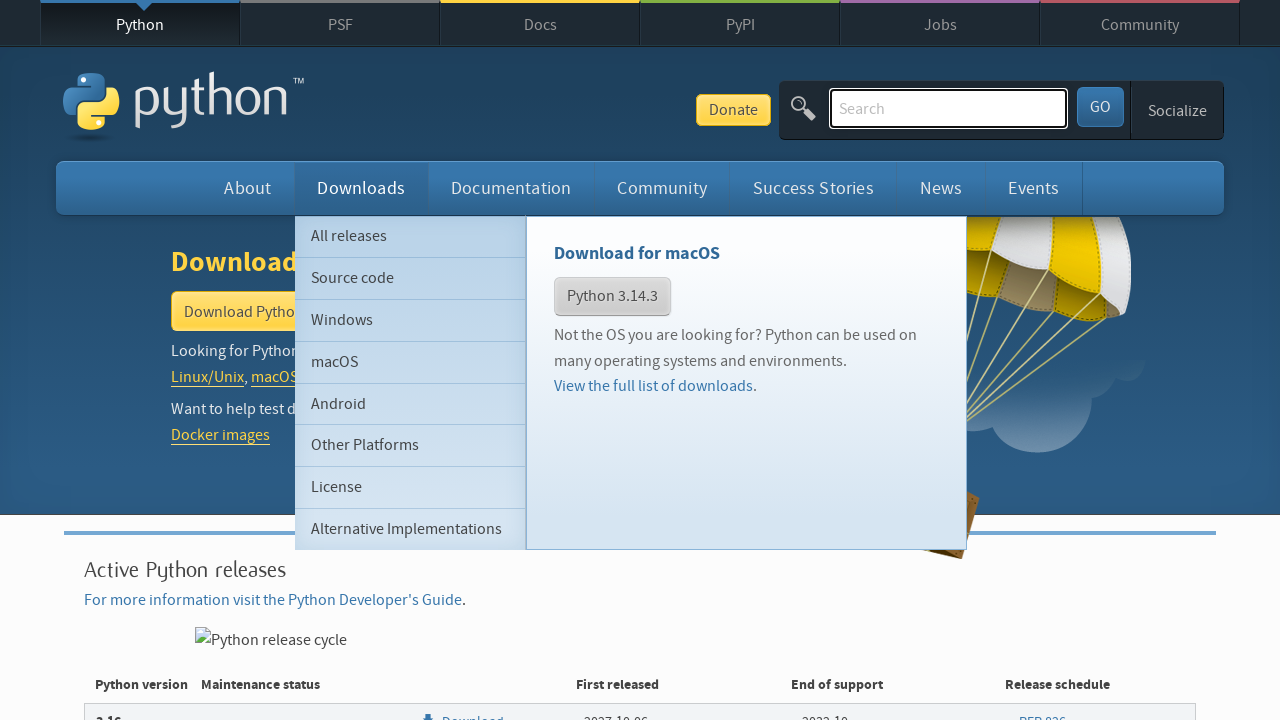

Filled search field with 'download python mac' on xpath=//input[@id='id-search-field']
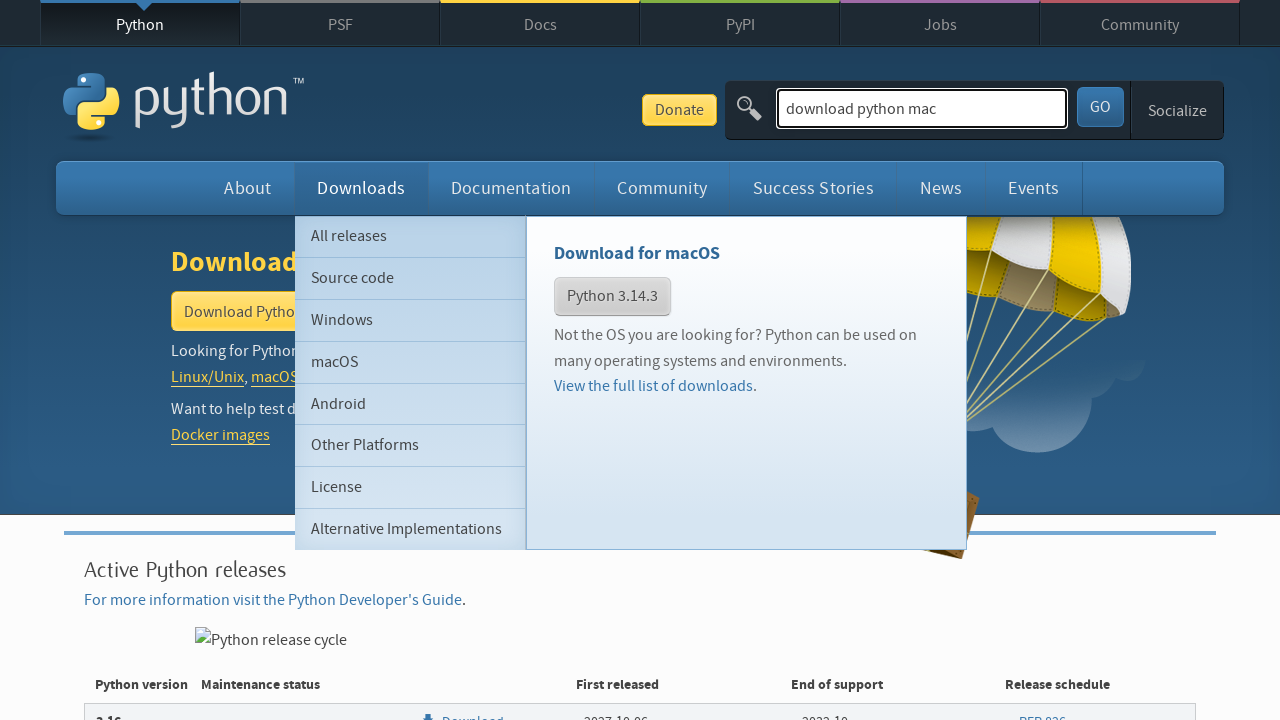

Pressed Enter to search on xpath=//input[@id='id-search-field']
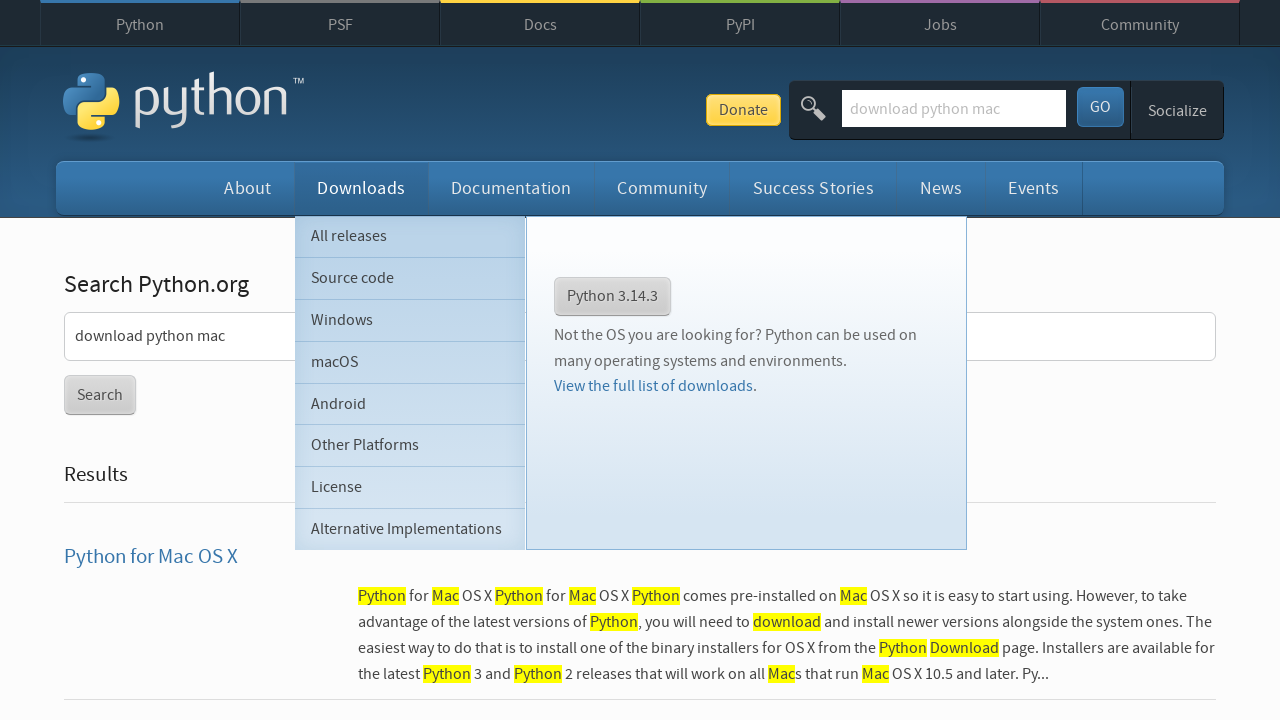

Hovered over navigation menu item 1 of 7 at (248, 188) on xpath=//nav[@id='mainnav']//ul[@class='navigation menu']//li[contains(@class,'ti
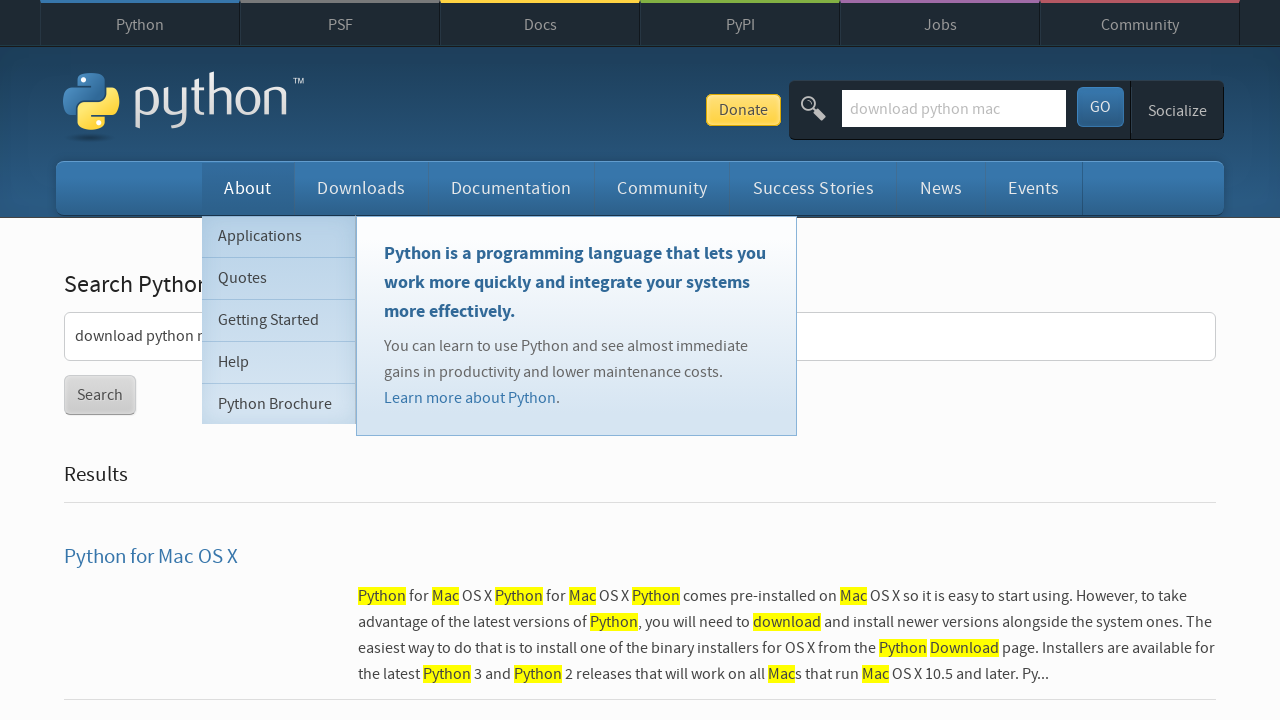

Waited 2 seconds after hovering over menu item 1
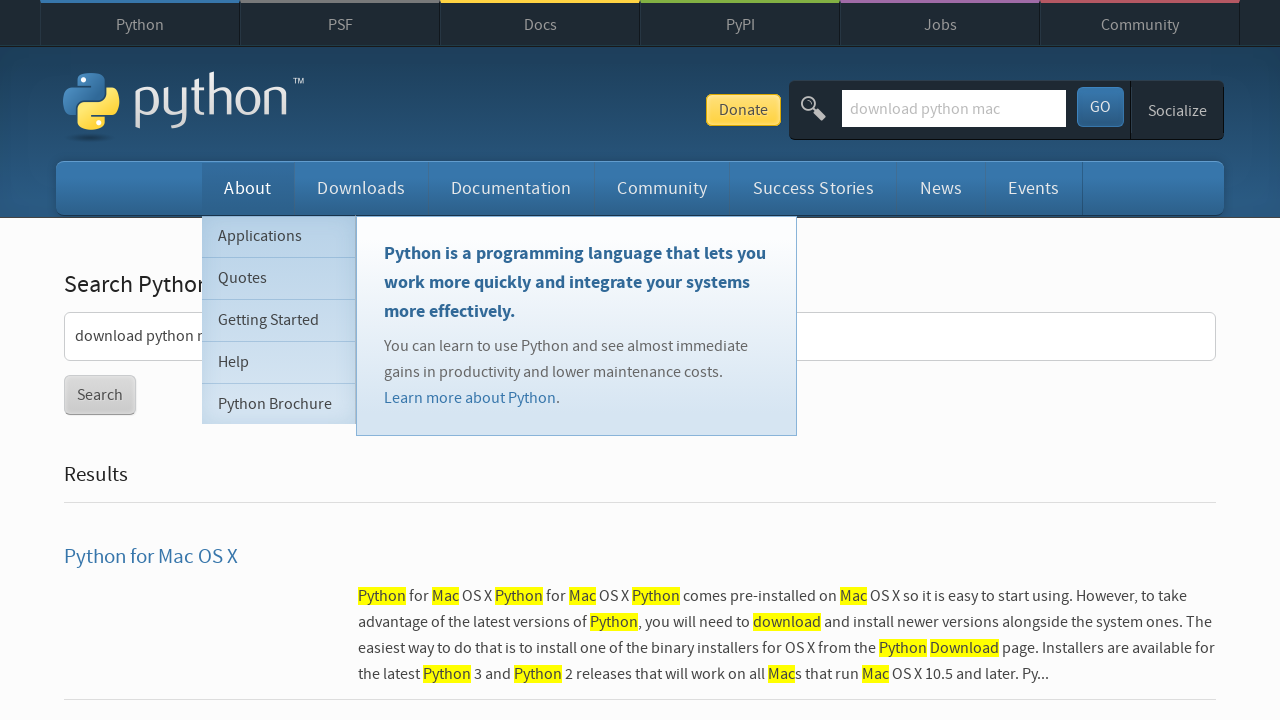

Hovered over navigation menu item 2 of 7 at (361, 188) on xpath=//nav[@id='mainnav']//ul[@class='navigation menu']//li[contains(@class,'ti
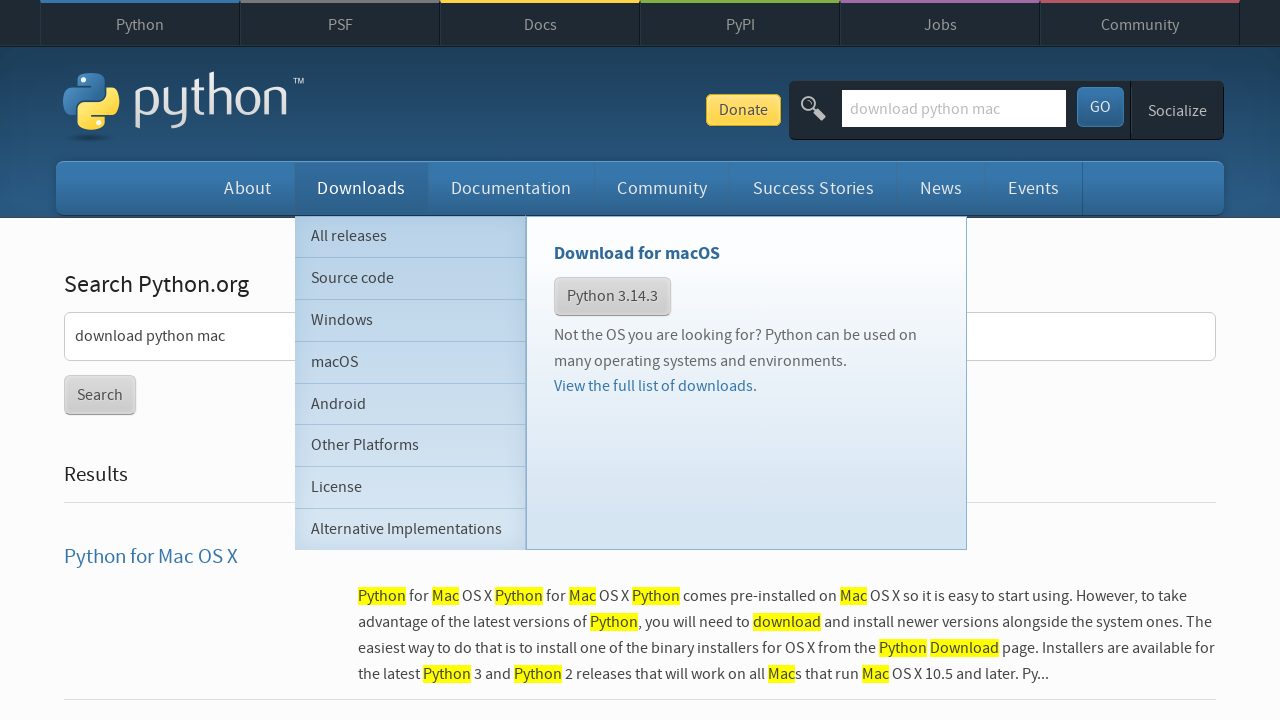

Waited 2 seconds after hovering over menu item 2
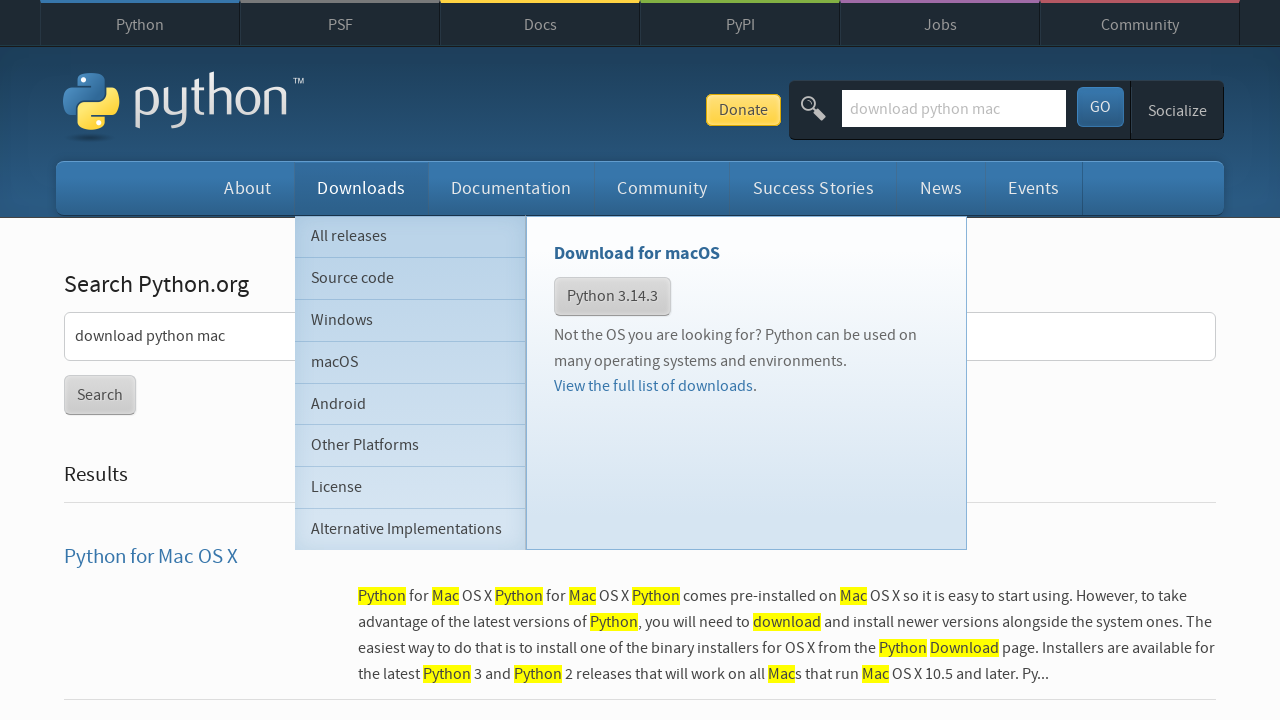

Hovered over navigation menu item 3 of 7 at (511, 188) on xpath=//nav[@id='mainnav']//ul[@class='navigation menu']//li[contains(@class,'ti
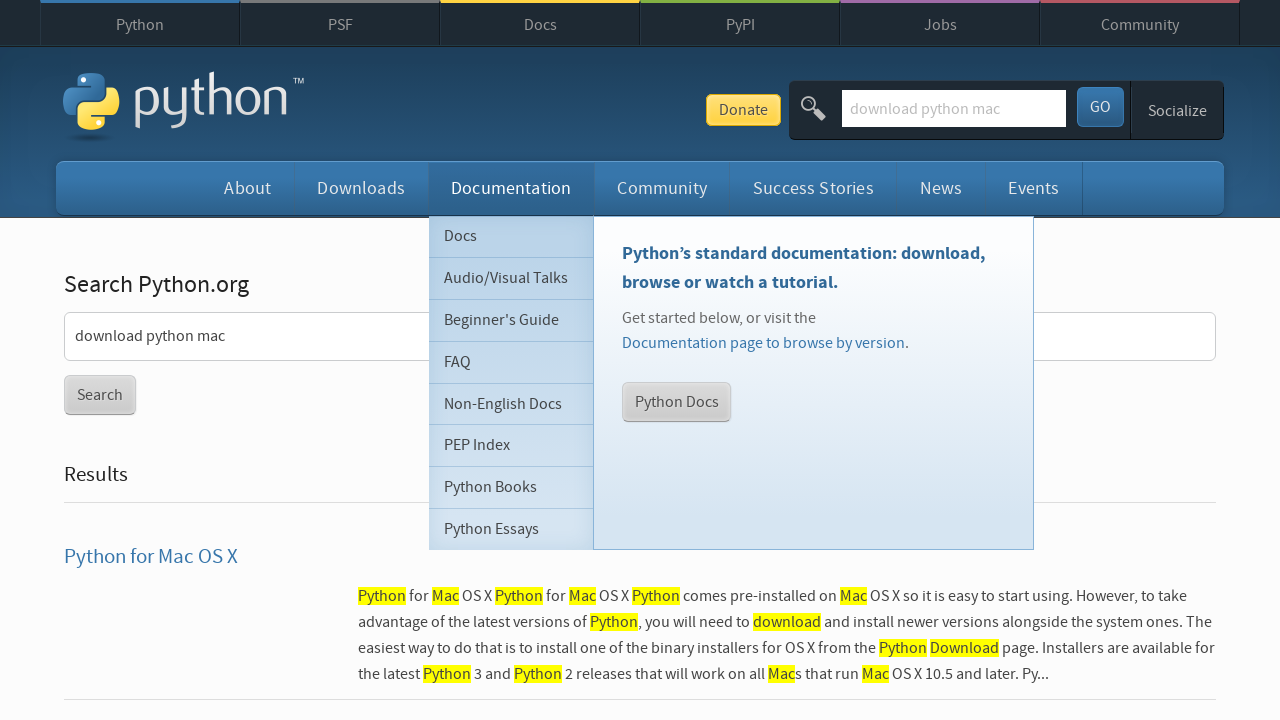

Waited 2 seconds after hovering over menu item 3
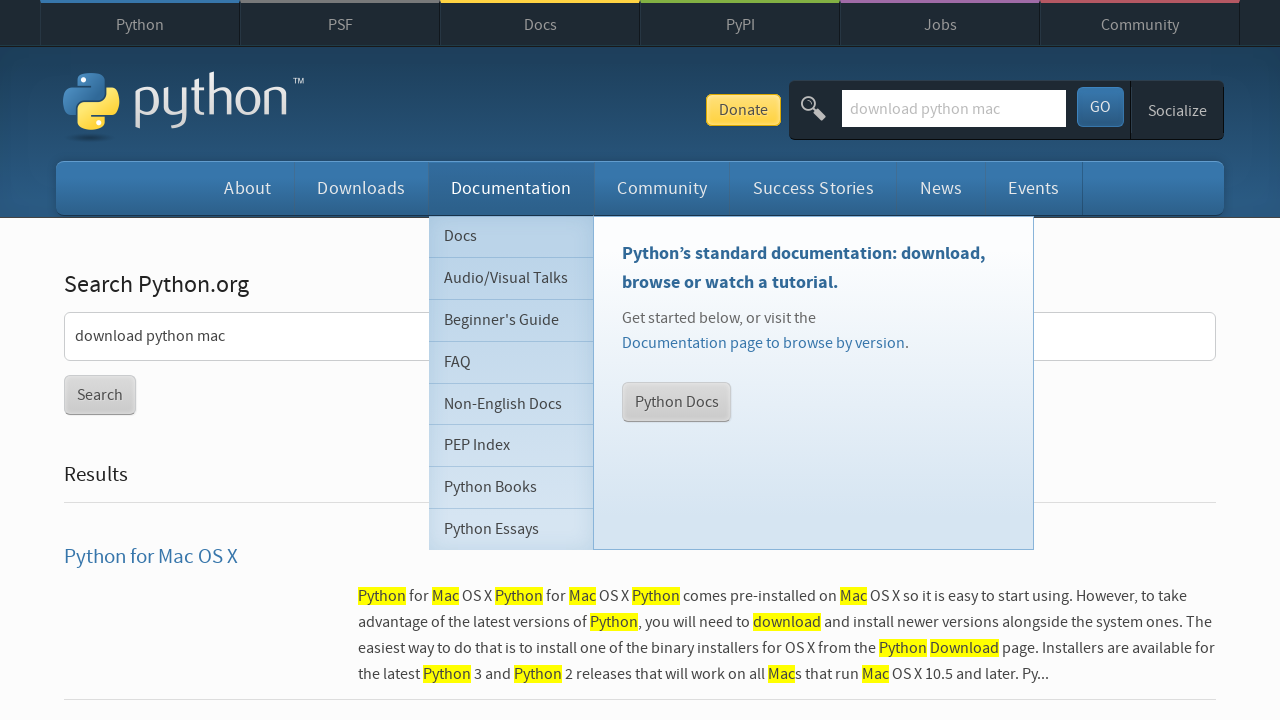

Hovered over navigation menu item 4 of 7 at (662, 188) on xpath=//nav[@id='mainnav']//ul[@class='navigation menu']//li[contains(@class,'ti
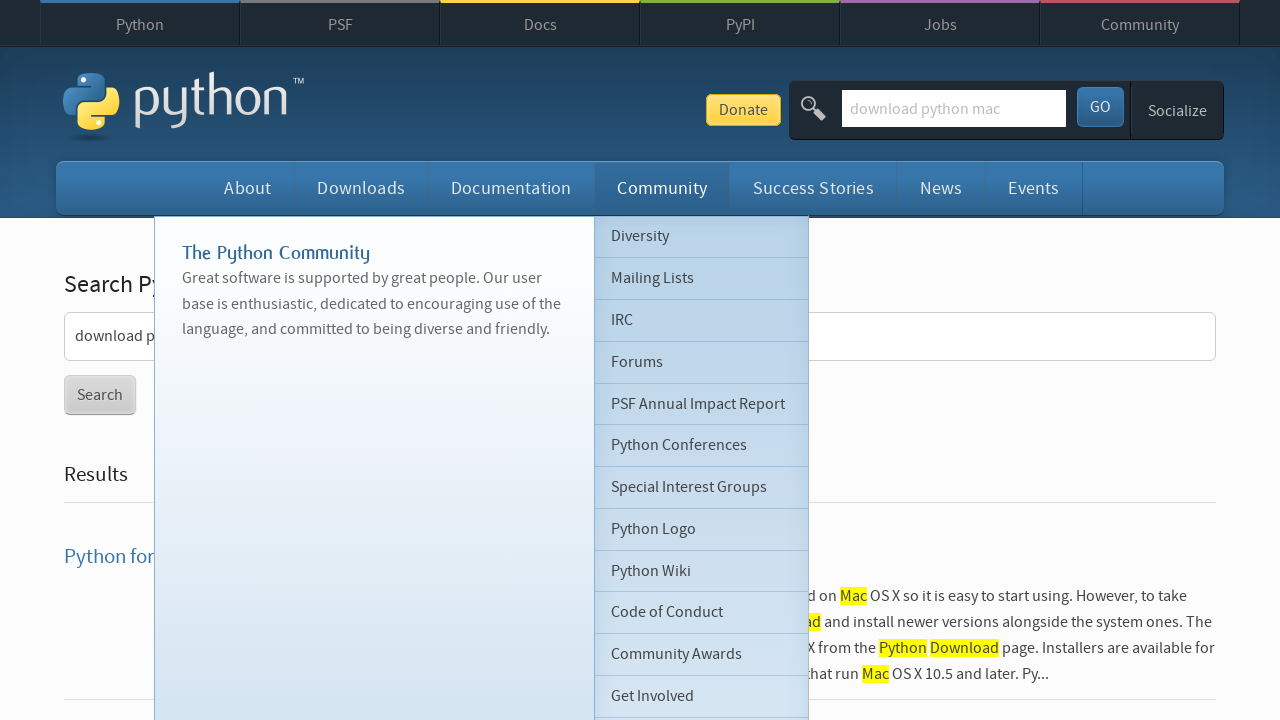

Waited 2 seconds after hovering over menu item 4
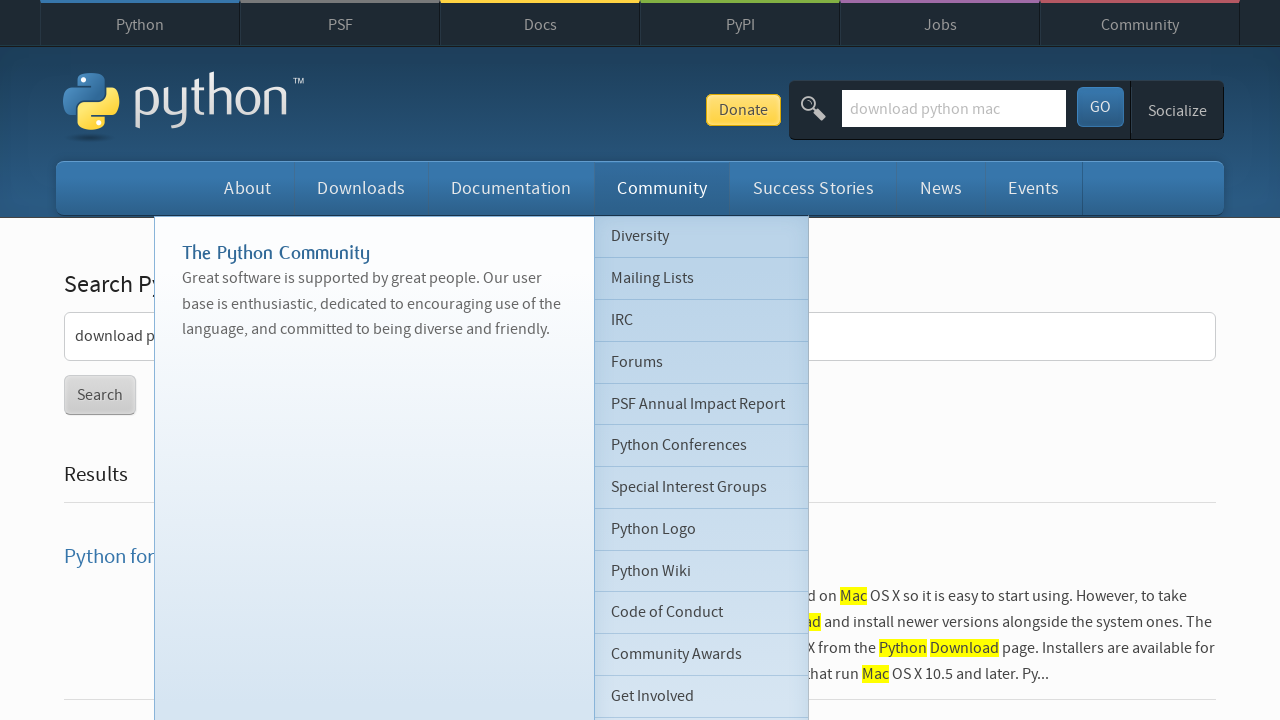

Hovered over navigation menu item 5 of 7 at (813, 188) on xpath=//nav[@id='mainnav']//ul[@class='navigation menu']//li[contains(@class,'ti
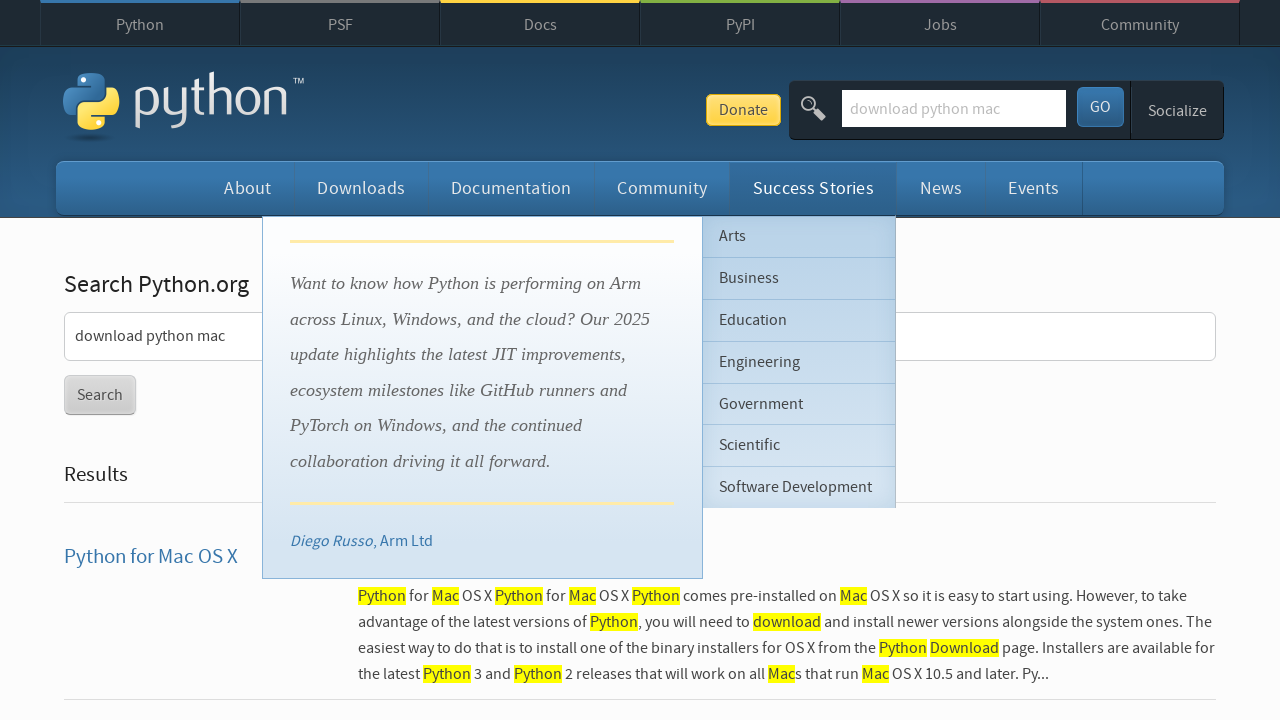

Waited 2 seconds after hovering over menu item 5
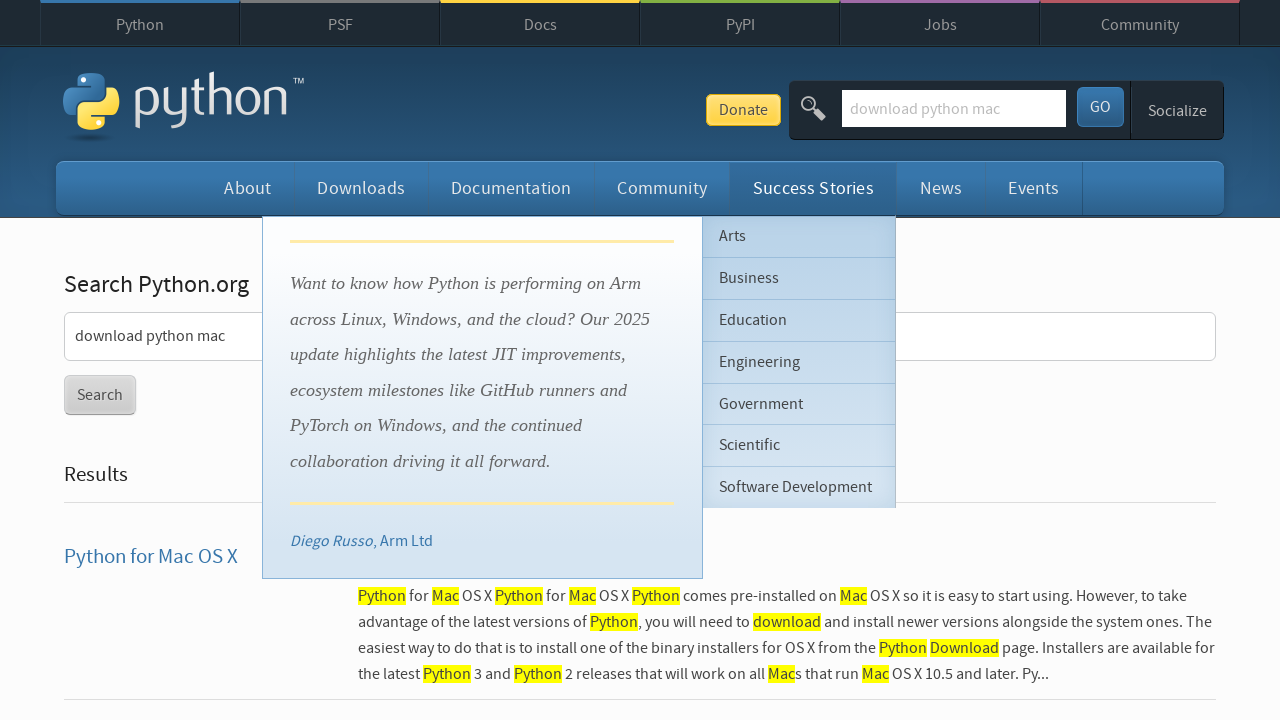

Hovered over navigation menu item 6 of 7 at (941, 188) on xpath=//nav[@id='mainnav']//ul[@class='navigation menu']//li[contains(@class,'ti
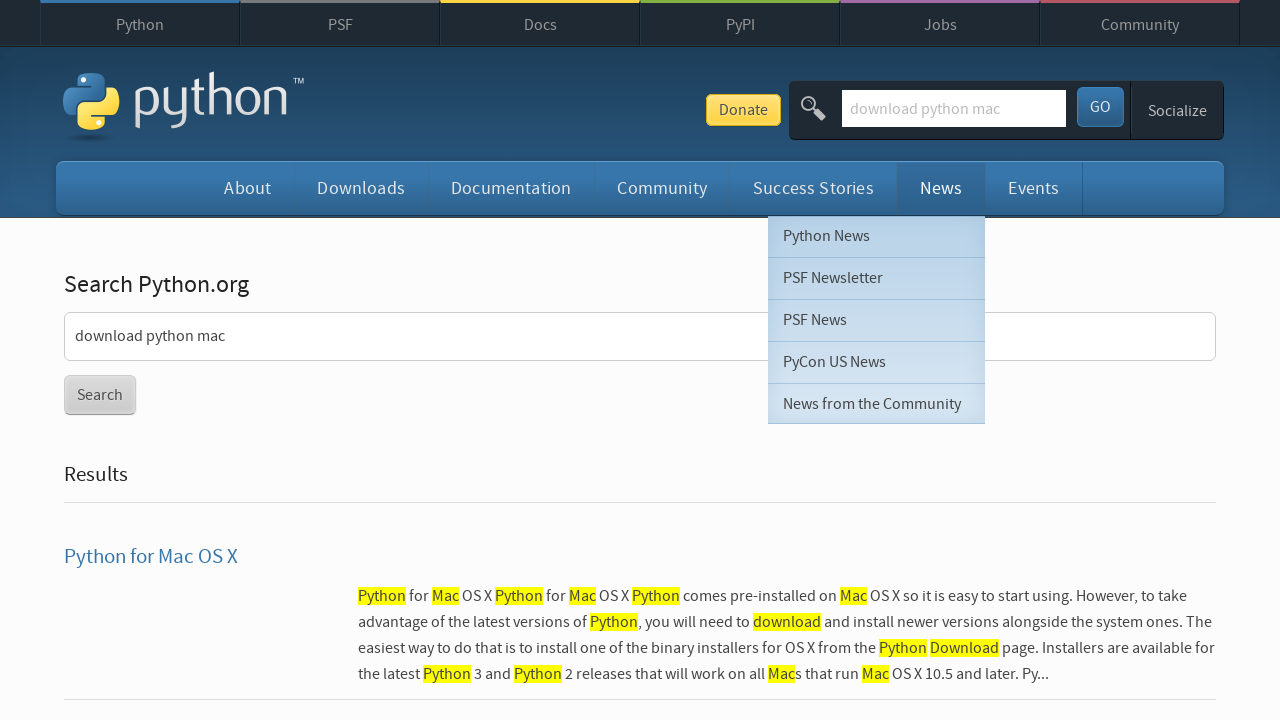

Waited 2 seconds after hovering over menu item 6
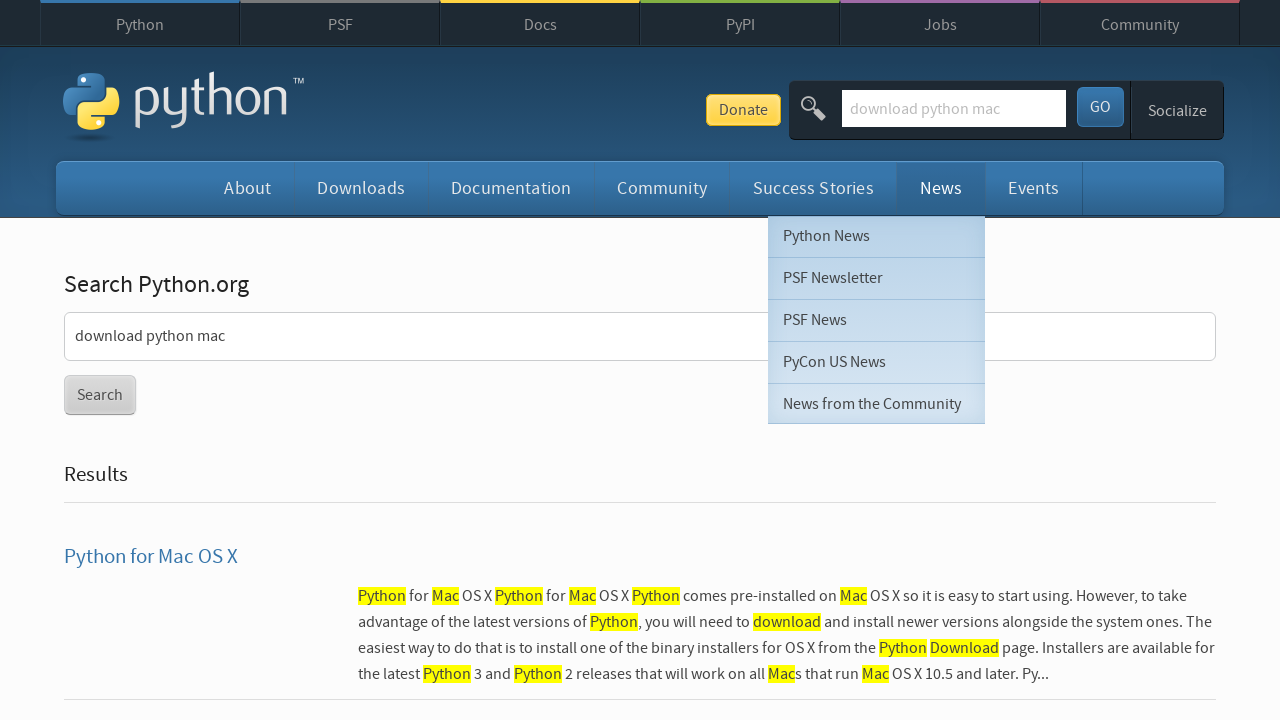

Hovered over navigation menu item 7 of 7 at (1034, 188) on xpath=//nav[@id='mainnav']//ul[@class='navigation menu']//li[contains(@class,'ti
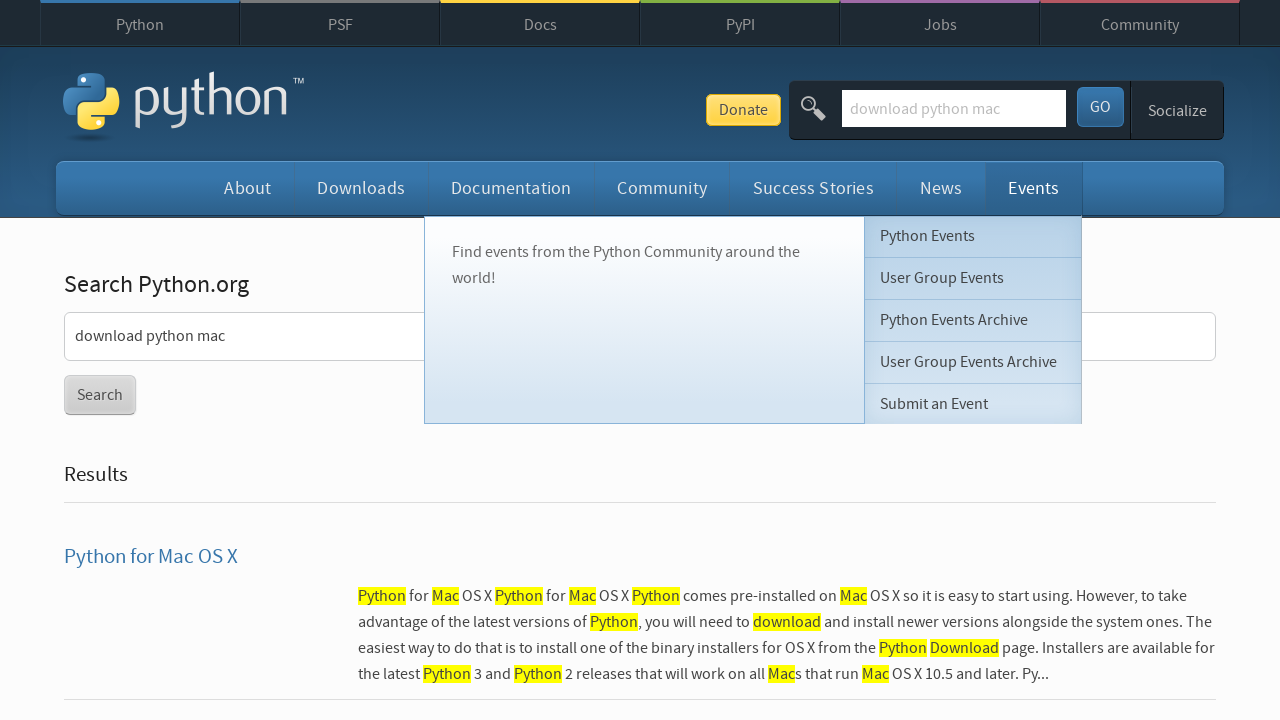

Waited 2 seconds after hovering over menu item 7
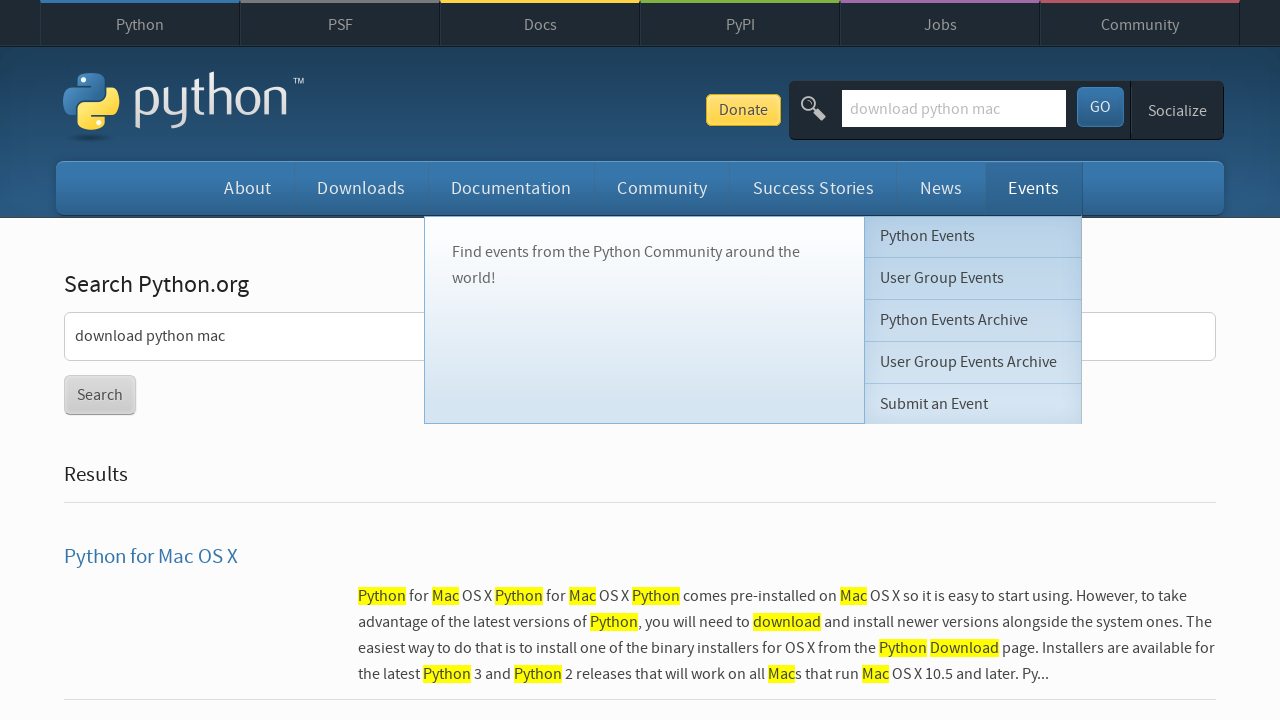

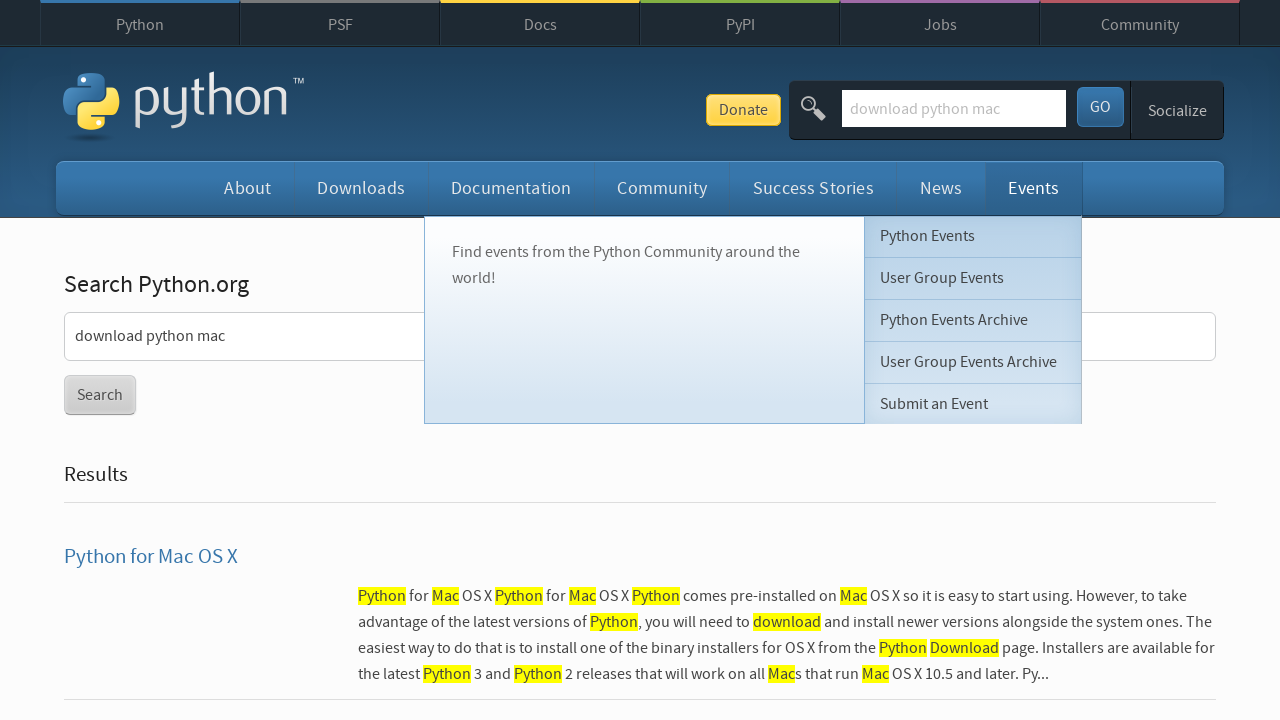